Waits for the progress bar to complete by checking for the presence of a completion CSS class and verifies the completion text

Starting URL: https://seleniumui.moderntester.pl/progressbar.php

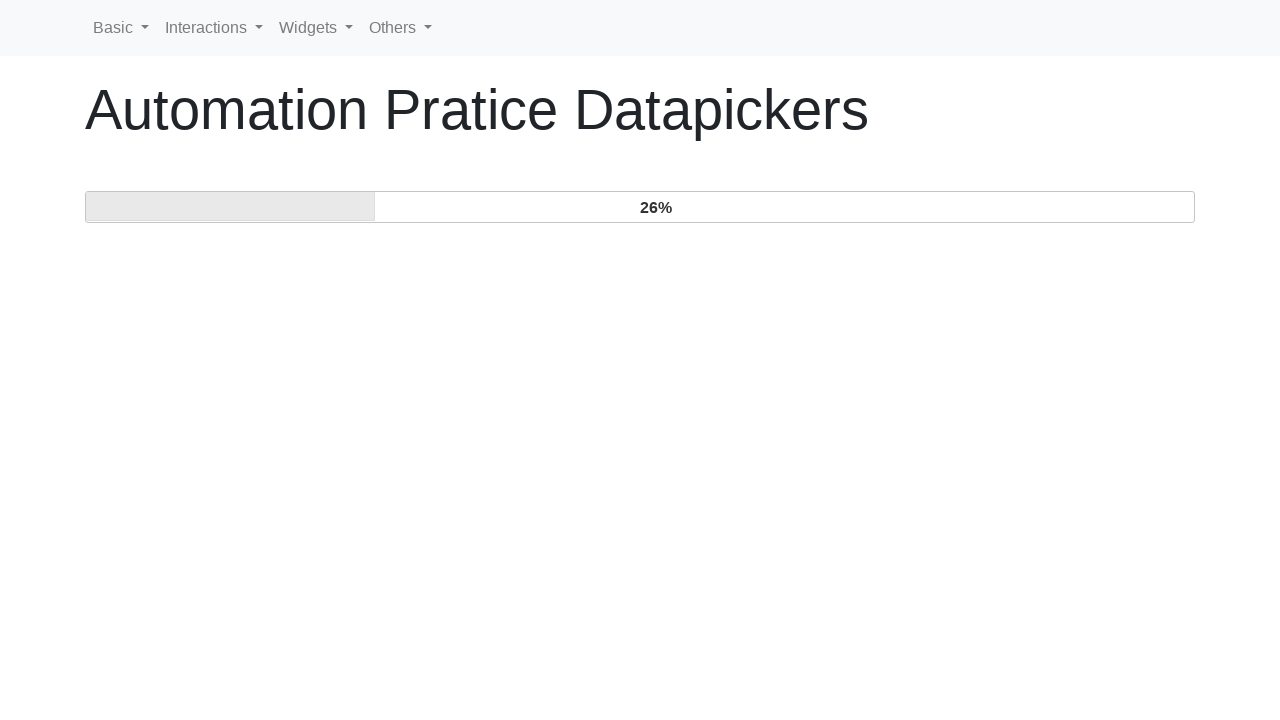

Navigated to progress bar test page
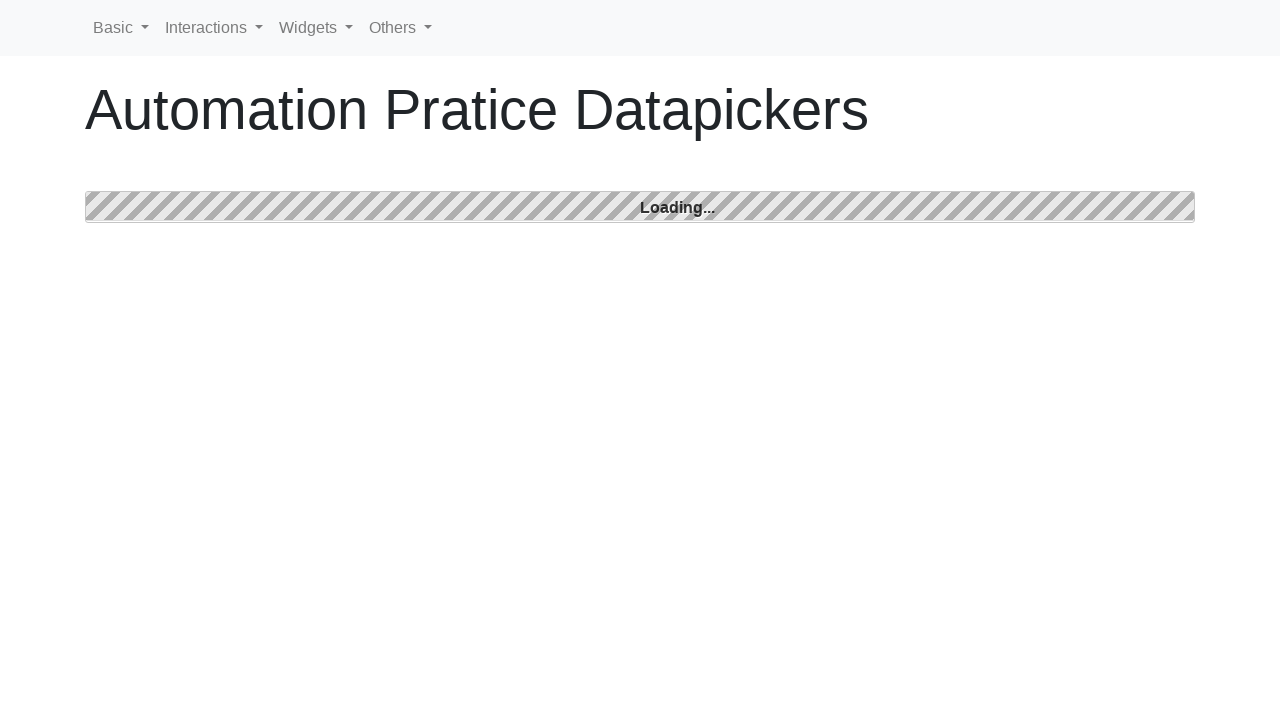

Progress bar completed - ui-progressbar-complete class detected
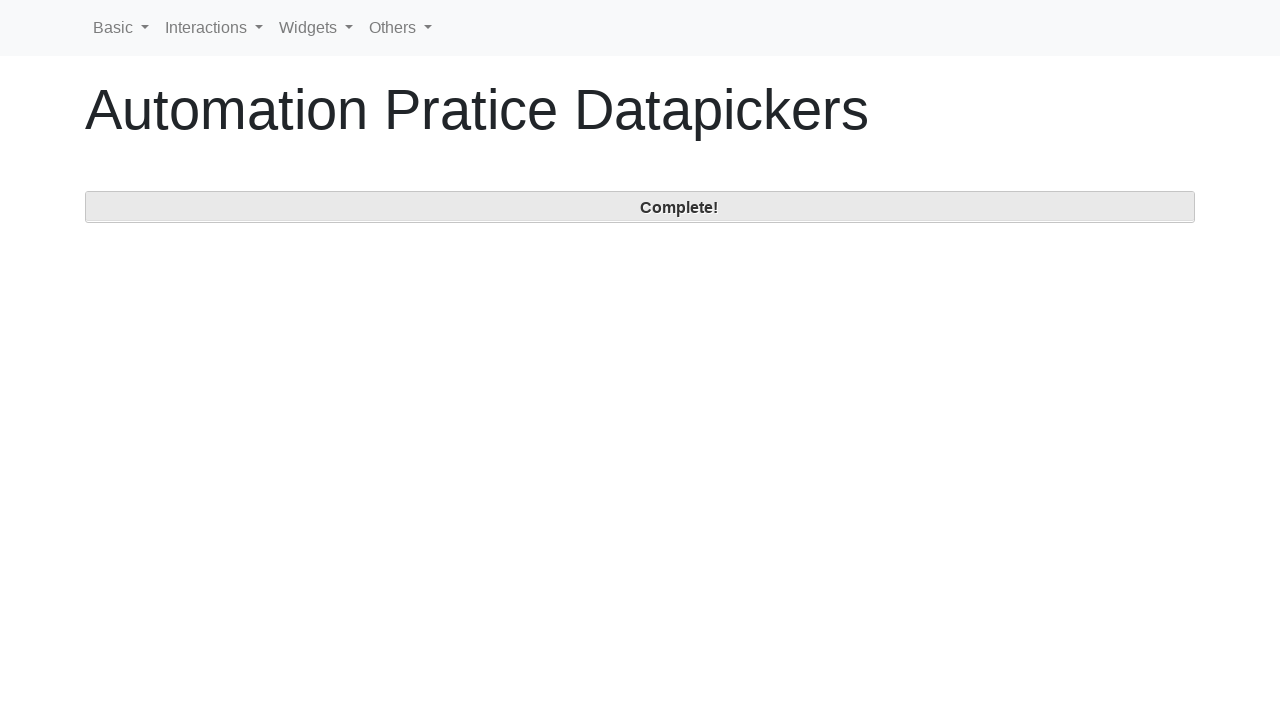

Verified completion text equals 'Complete!'
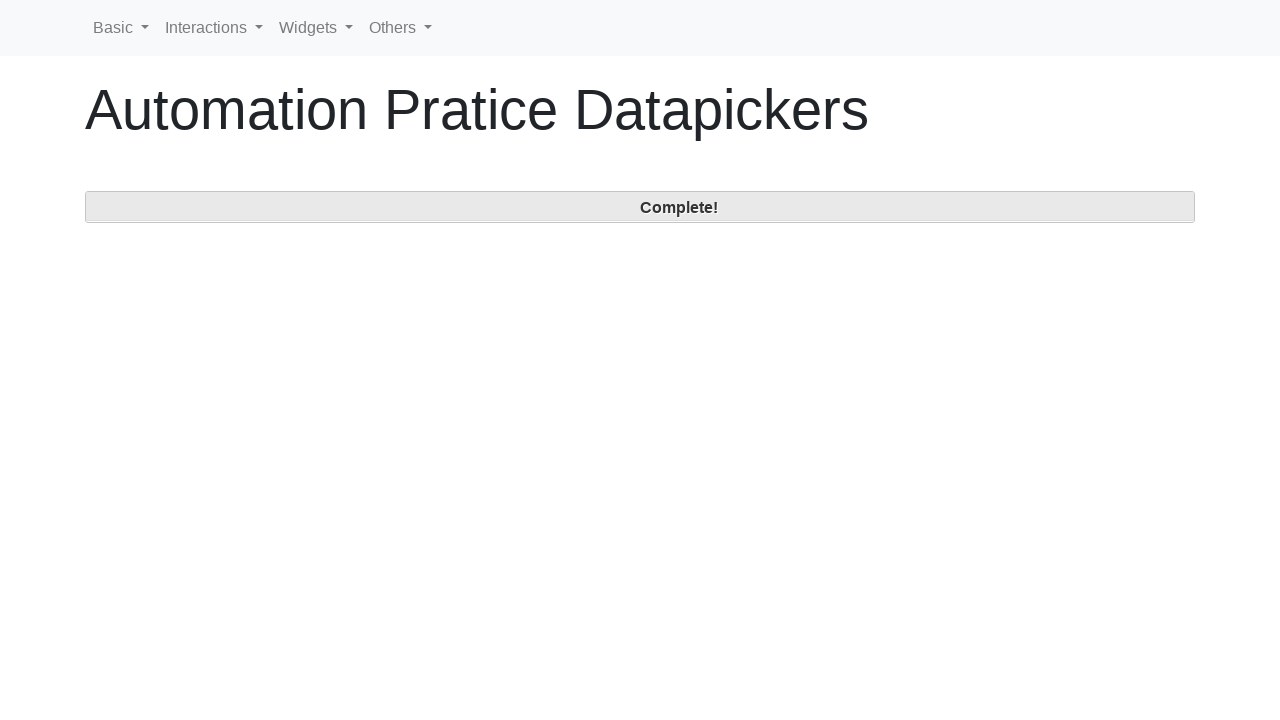

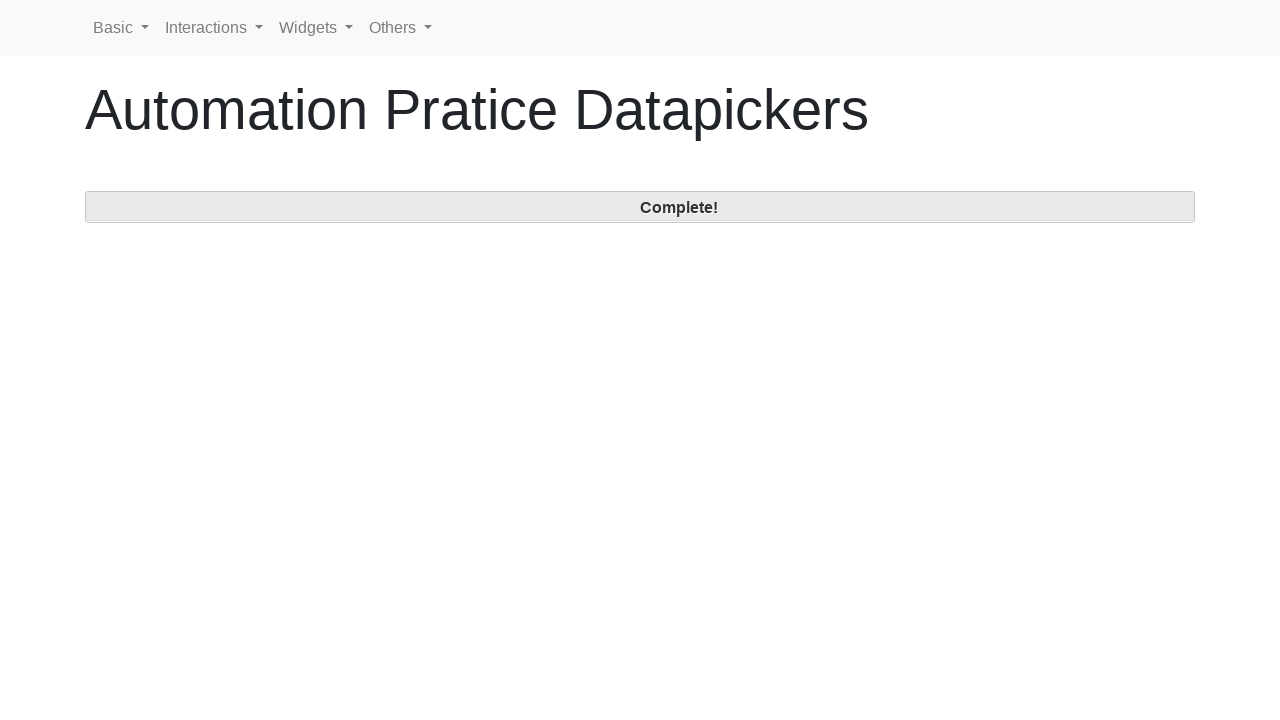